Navigates to TrekToday homepage, clicks on a menu item, and verifies navigation to CSI Files site

Starting URL: http://www.trektoday.com

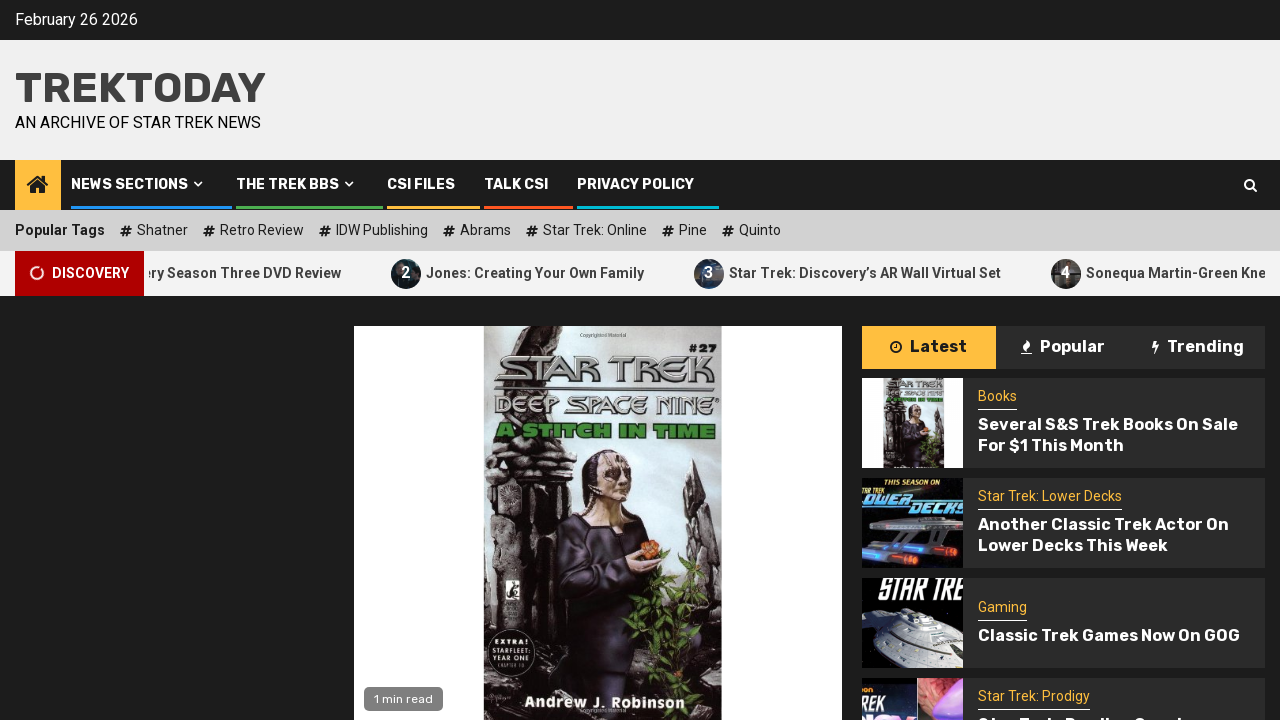

Clicked menu item to navigate to CSI Files at (434, 185) on #menu-item-41291
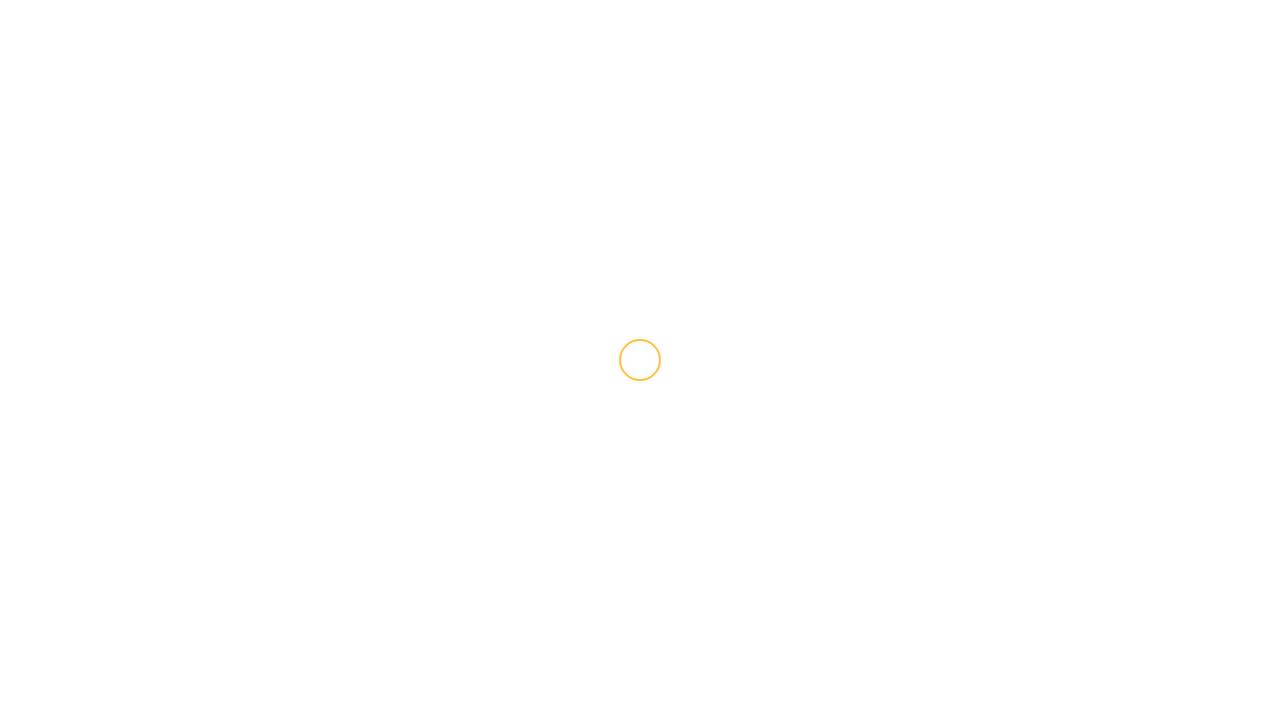

CSI Files page loaded and menu item became visible
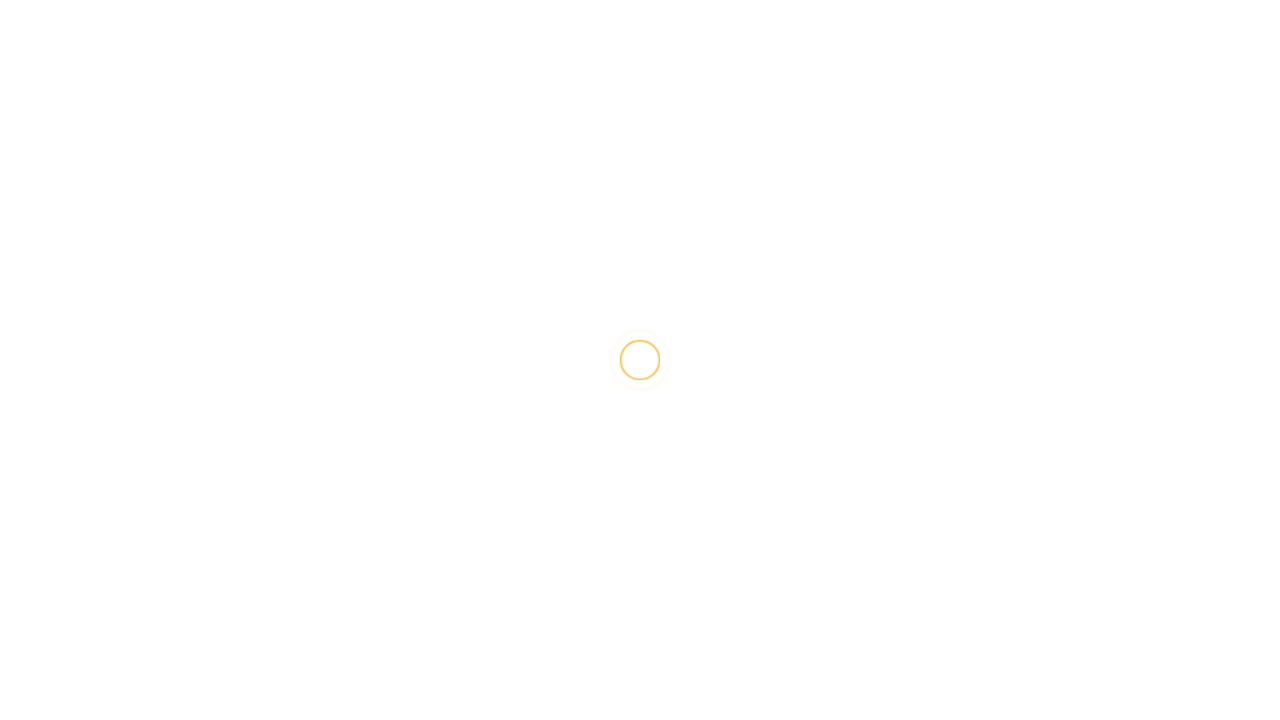

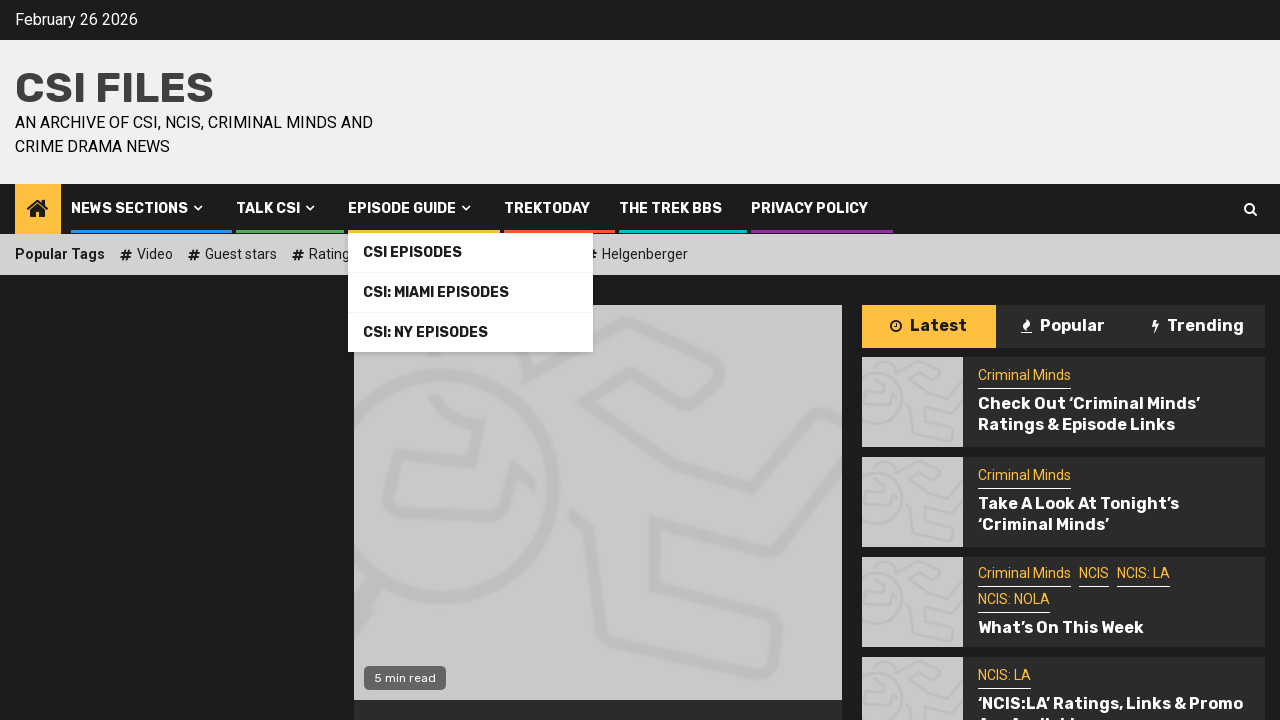